Tests the cancel/back button on the registration page and verifies the page title returns to "Livros"

Starting URL: https://erikaaraissaqwe.github.io/biblioteca-front/pages/livros/cadastrarLivro.html

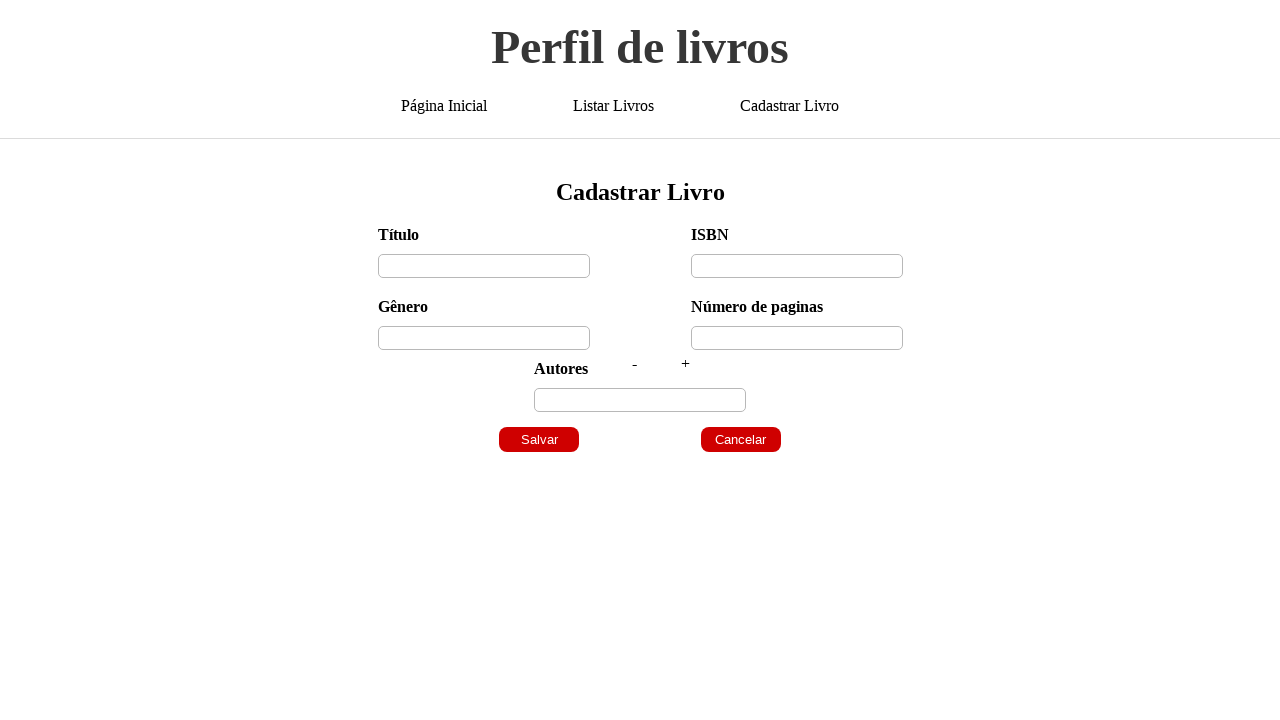

Clicked the back/cancel button on registration page at (741, 440) on #back
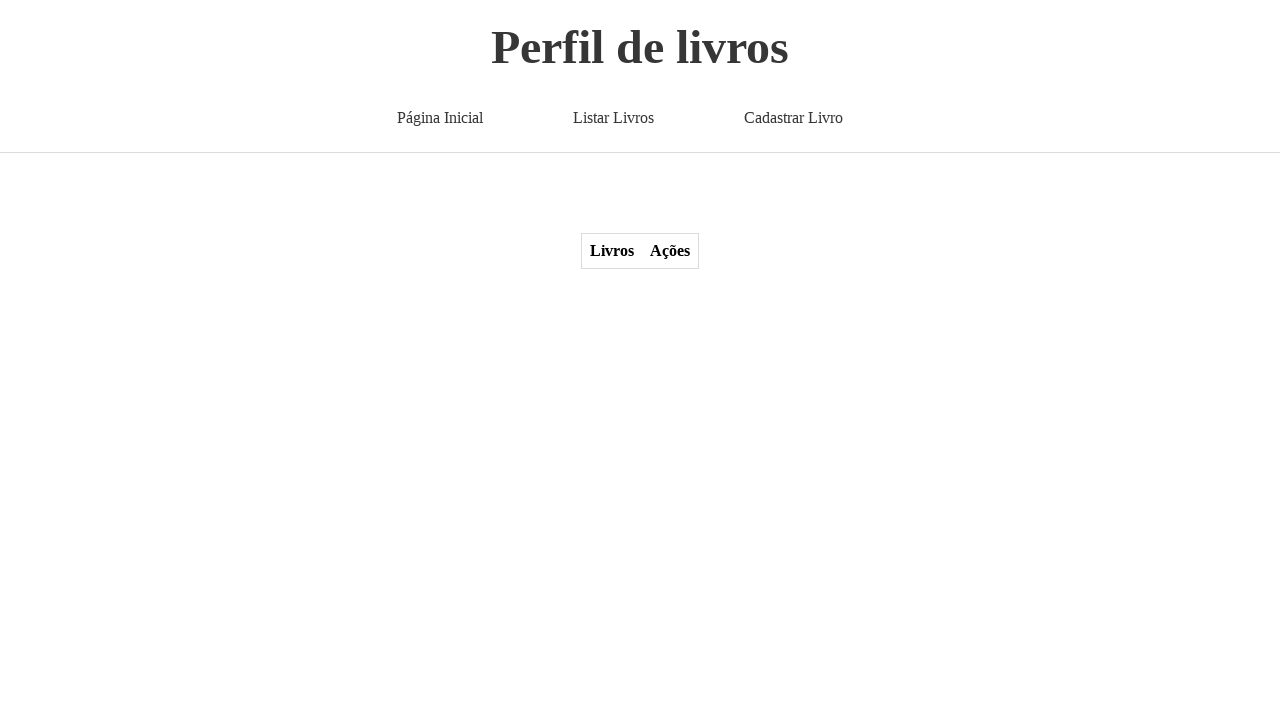

Waited for page to load after clicking back button
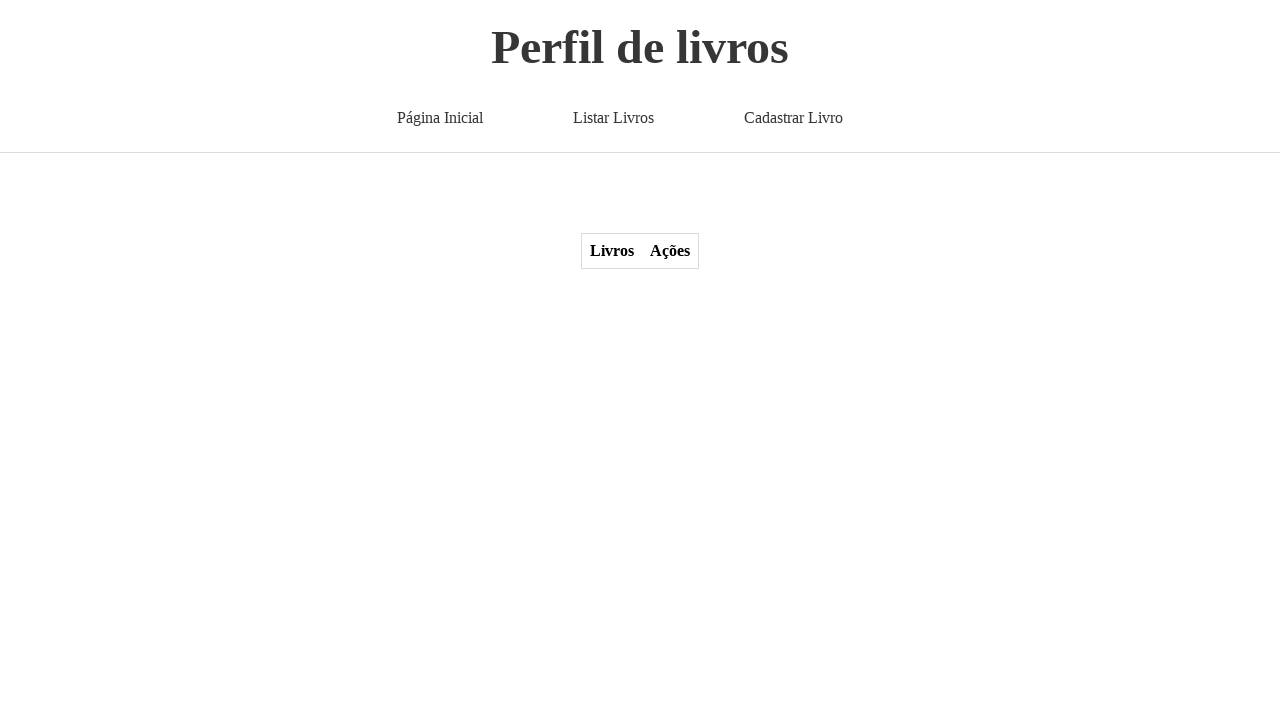

Verified page title returned to 'Livros'
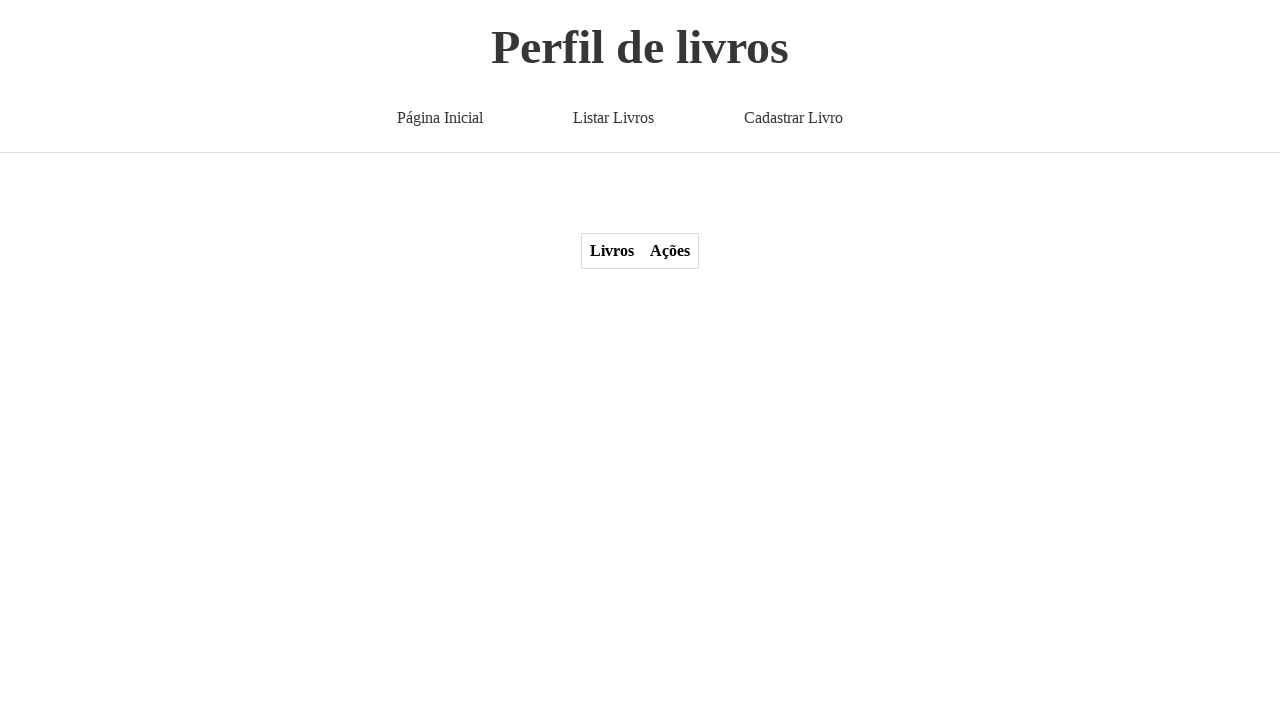

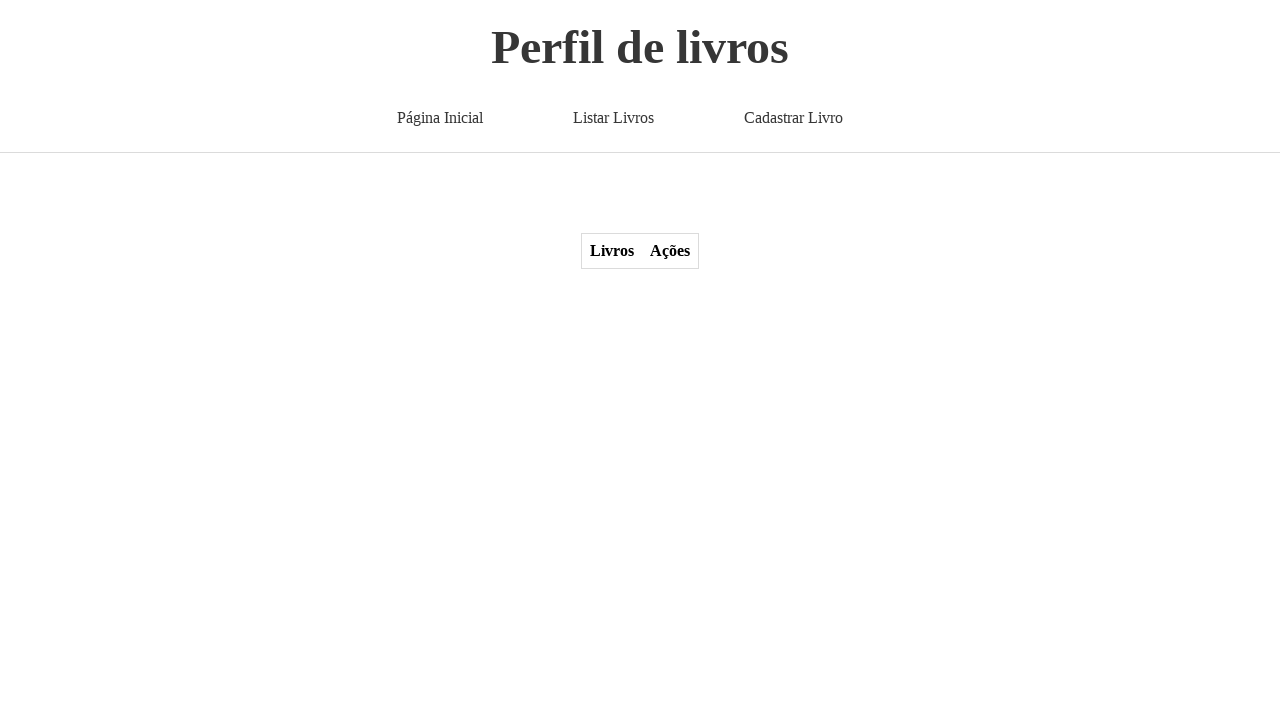